Tests hover functionality by hovering over the first avatar image and verifying that the hidden caption/user information becomes visible.

Starting URL: http://the-internet.herokuapp.com/hovers

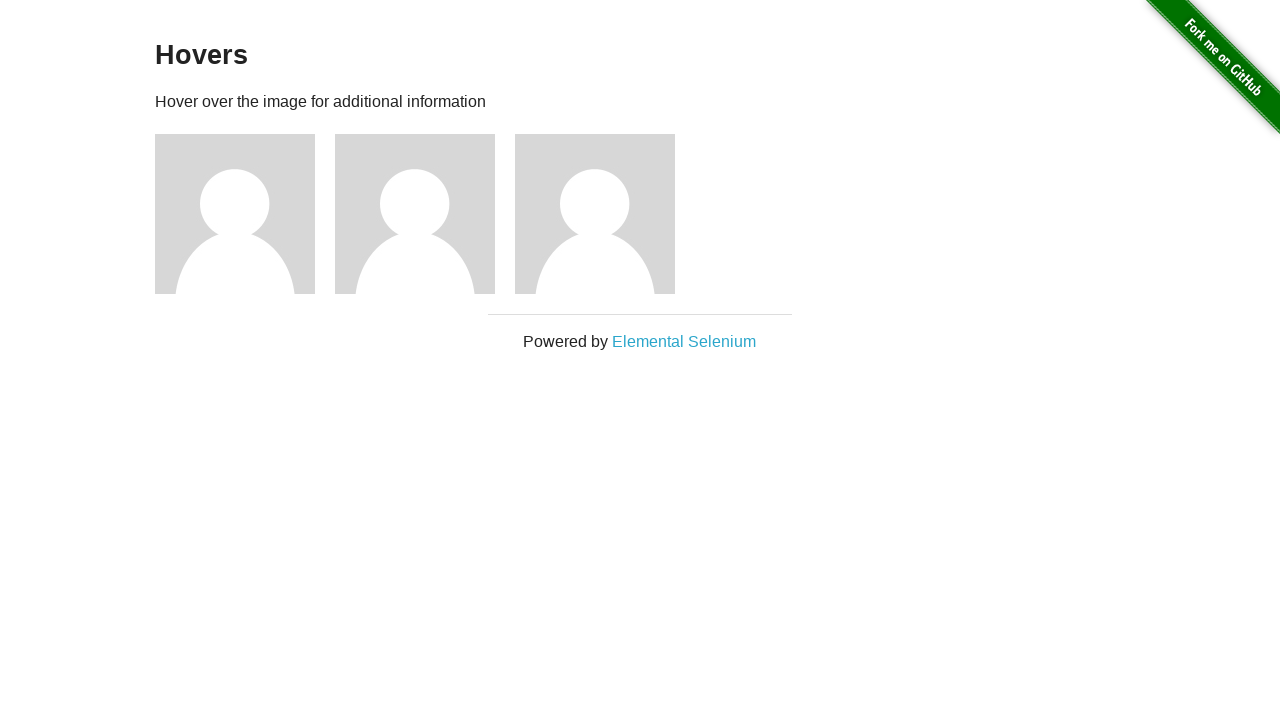

Navigated to the hovers test page
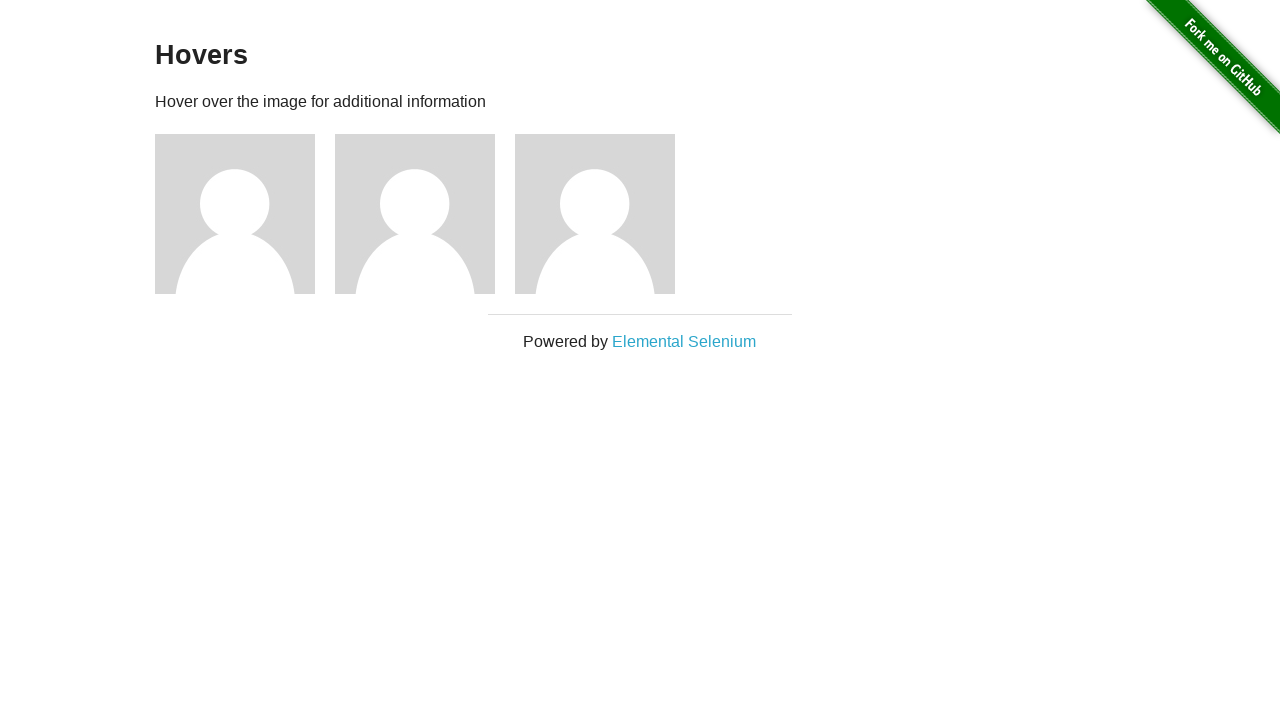

Located the first avatar figure element
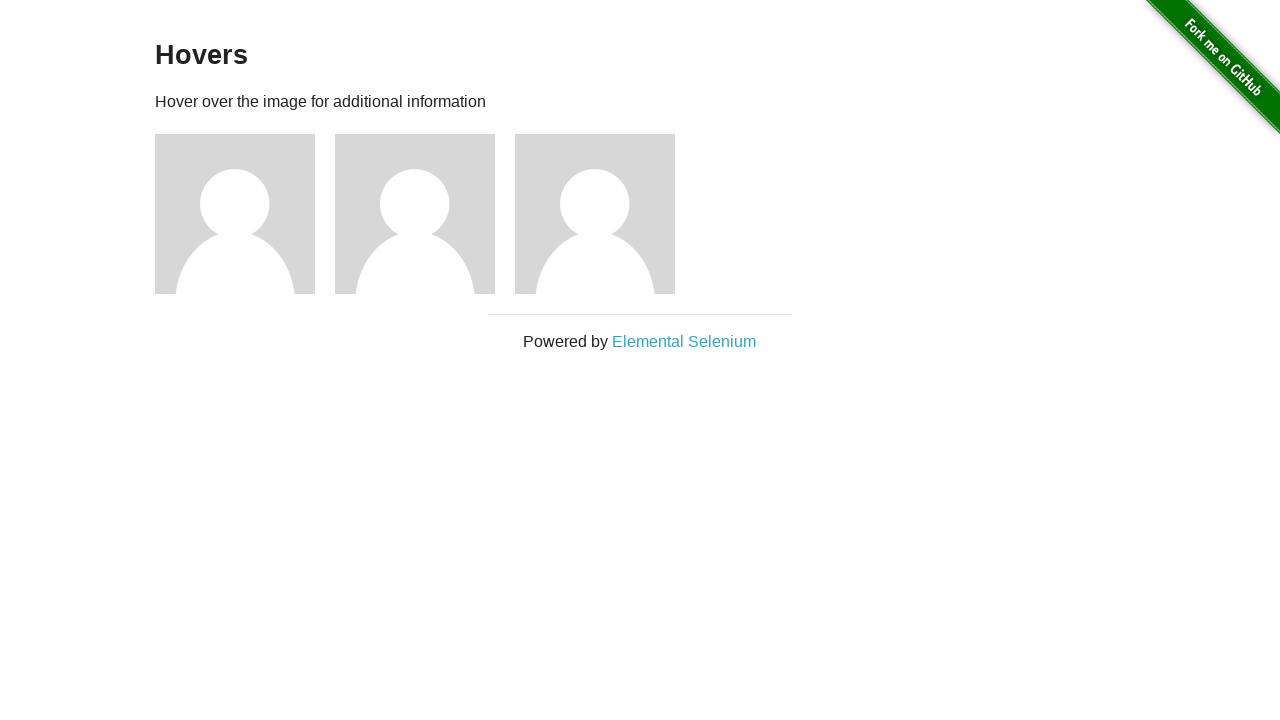

Hovered over the first avatar image at (245, 214) on .figure >> nth=0
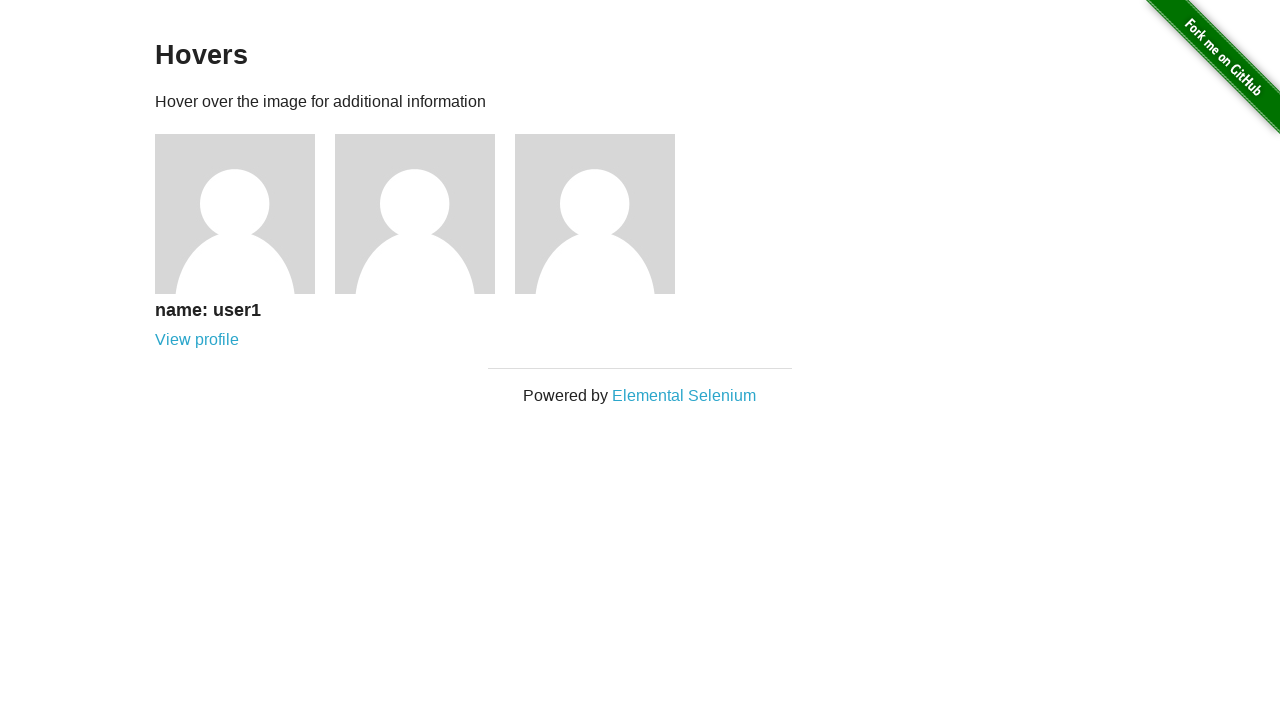

Located the first figcaption element
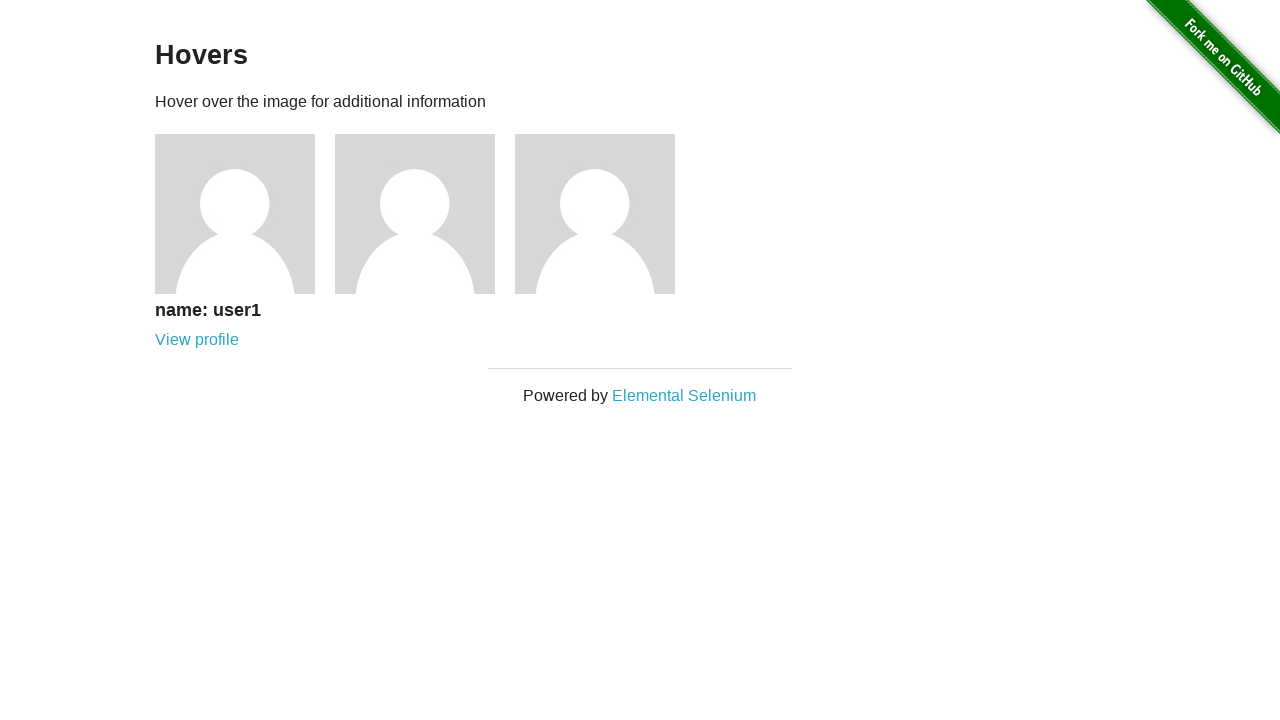

Waited for figcaption to become visible
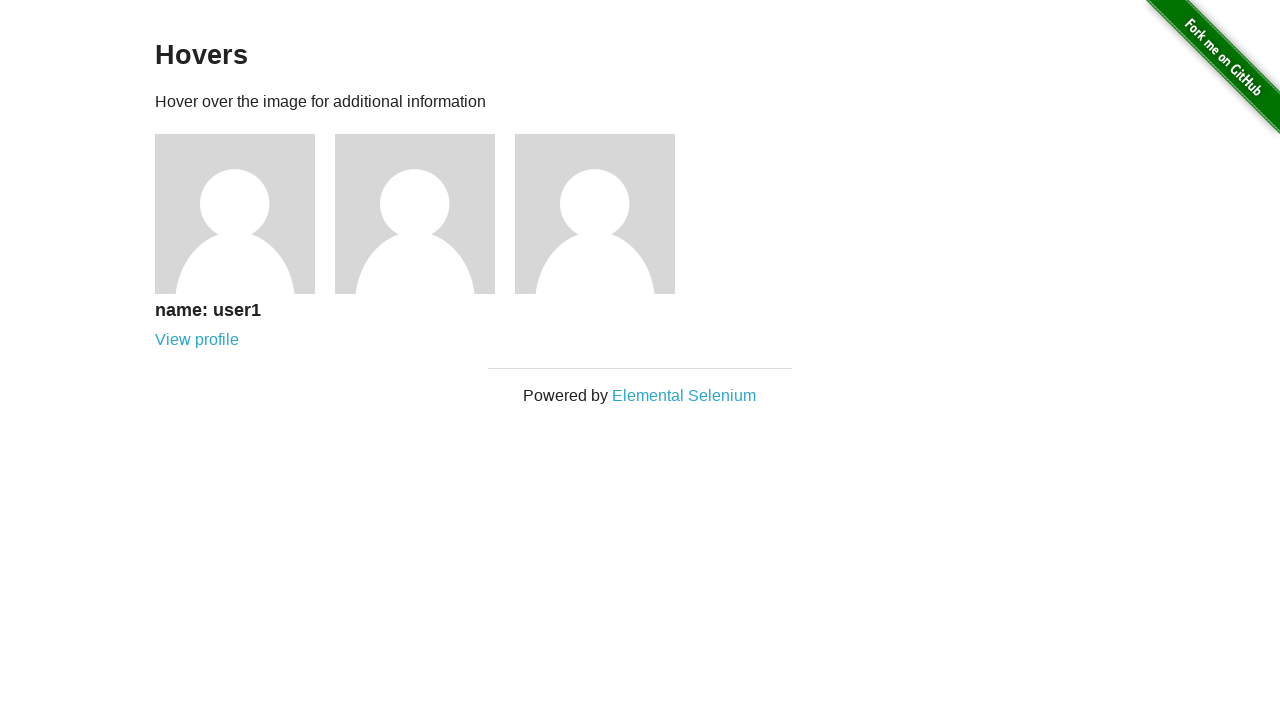

Verified that figcaption is visible after hover
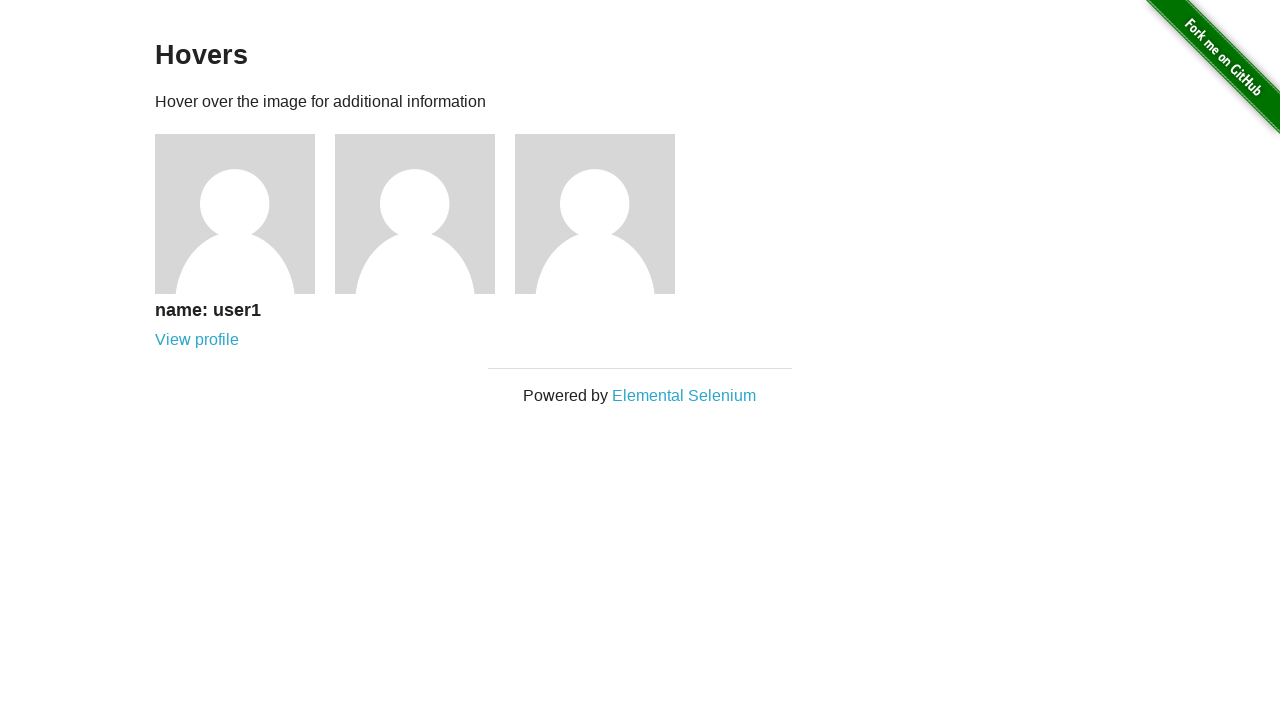

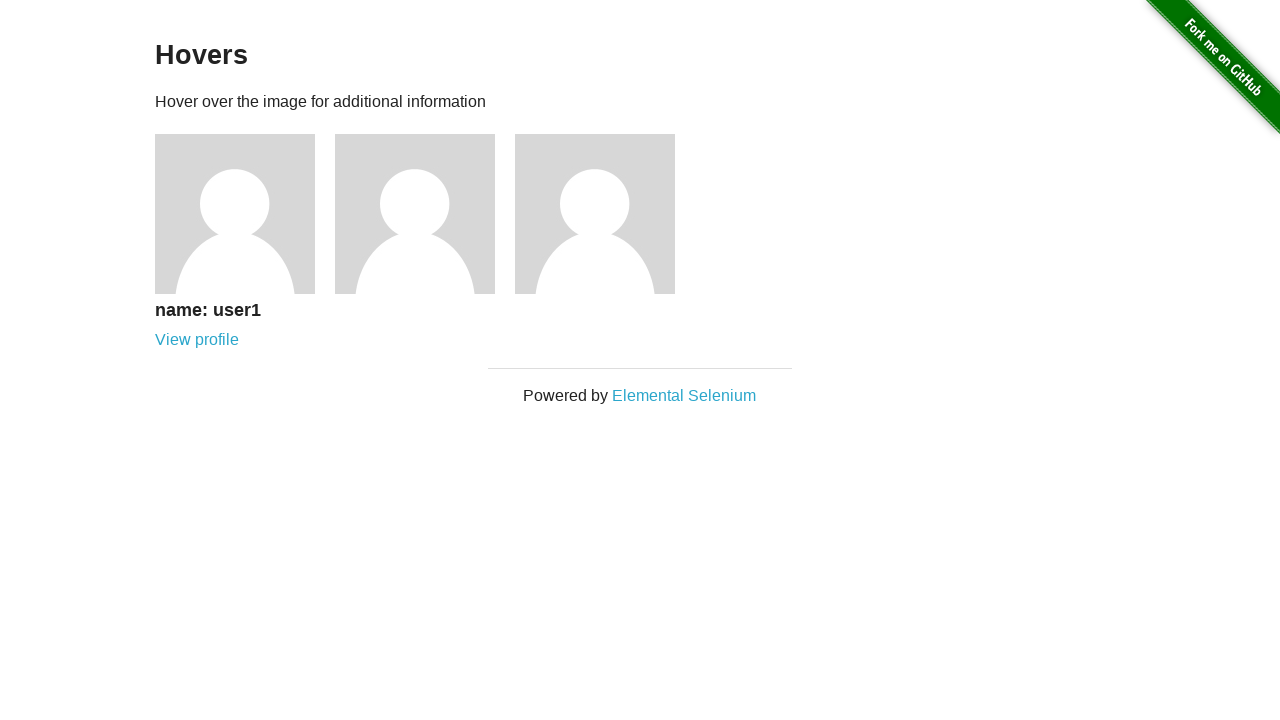